Tests ring configurator by changing carat sizes and shapes, verifying price updates for different combinations

Starting URL: https://zales.wonderjewel.co/configurator/XC1061

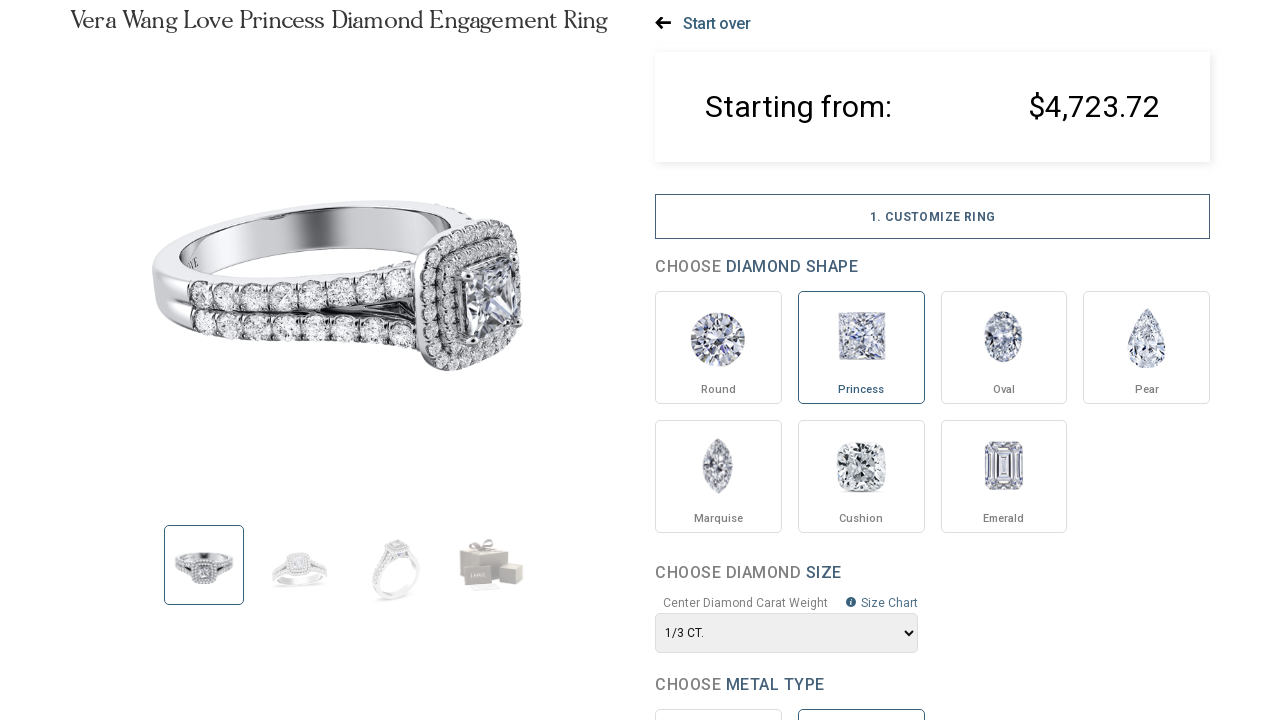

Waited 5 seconds for ring configurator page to load
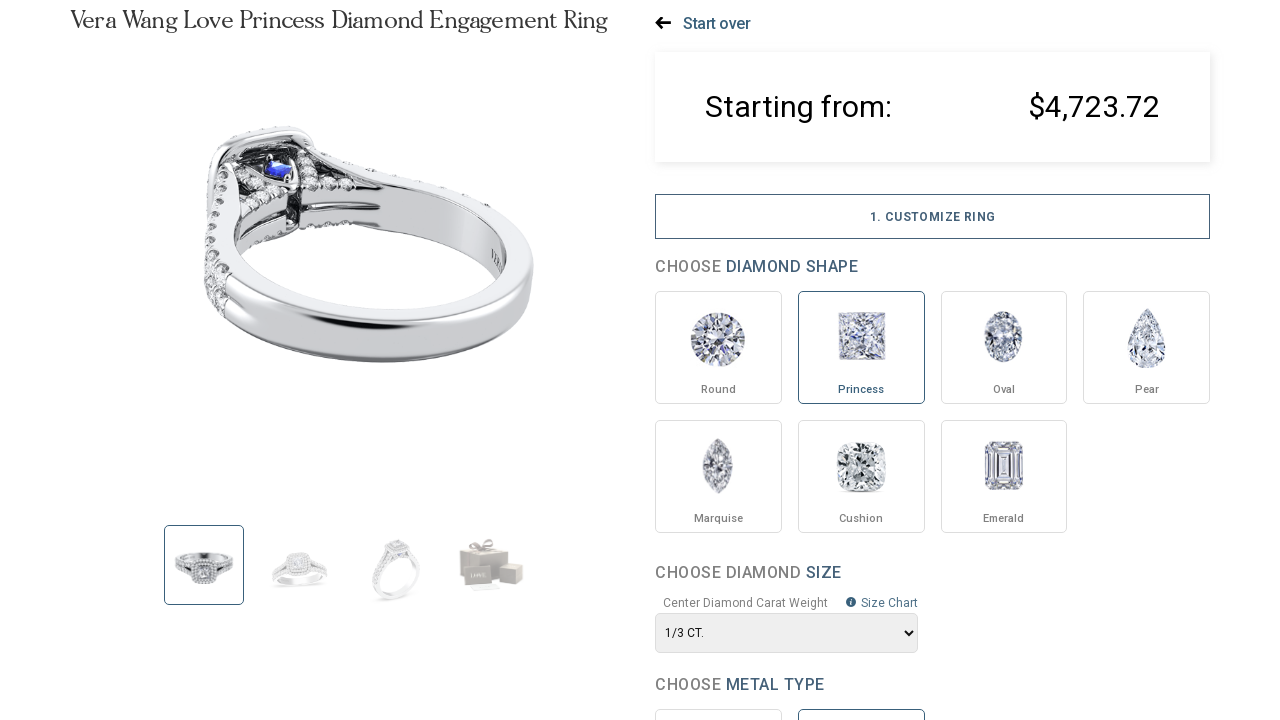

Selected 1 CT carat size from dropdown on select[name='size']
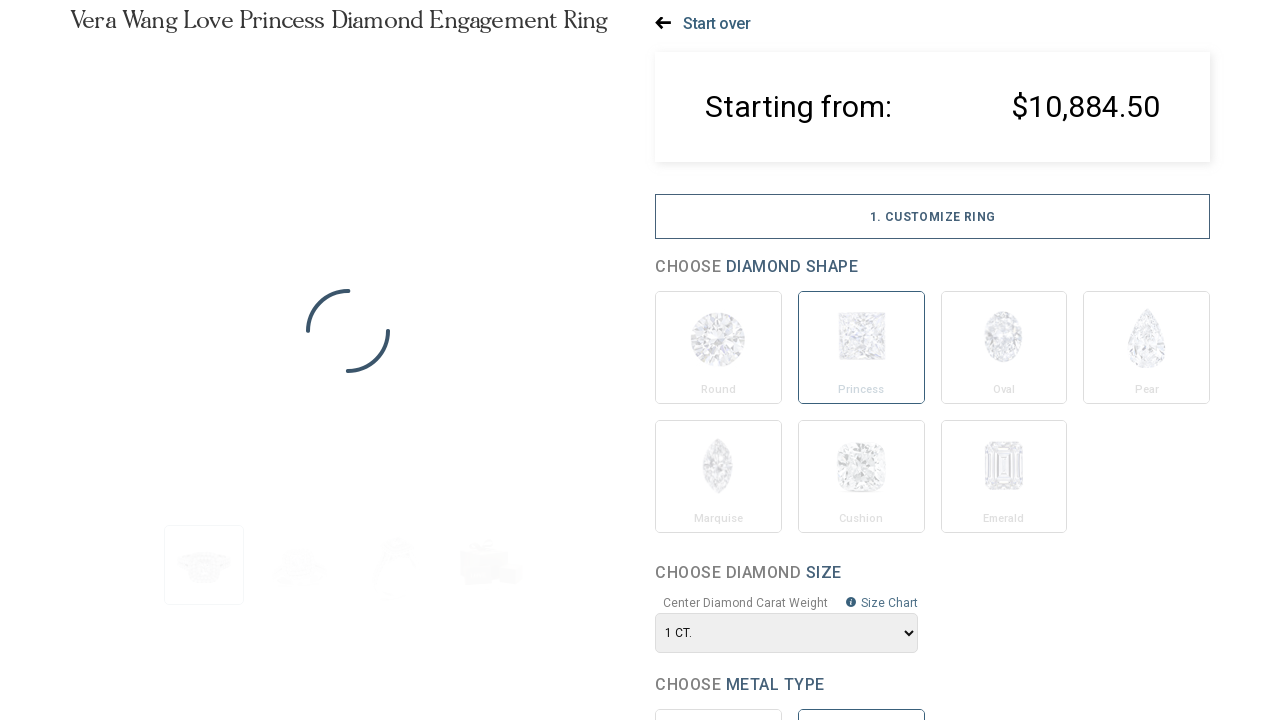

Waited 8 seconds for price update after selecting 1 CT
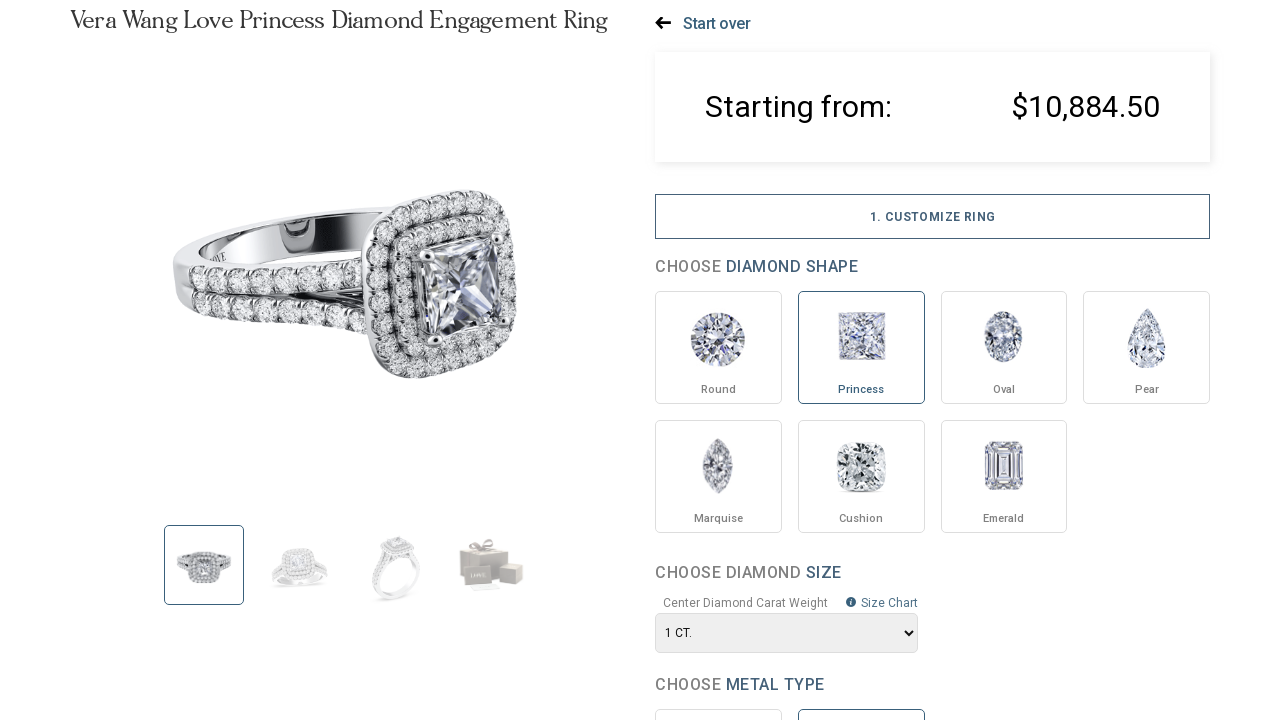

Selected 1/2 CT carat size from dropdown on select[name='size']
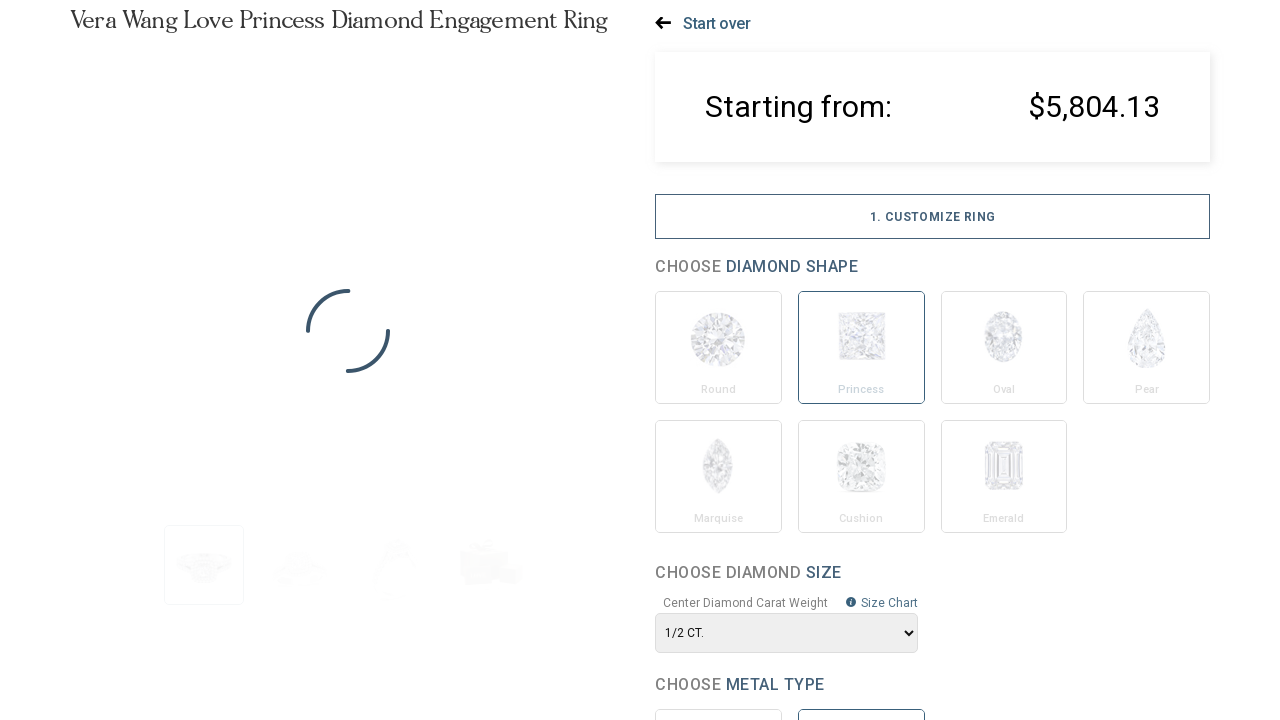

Waited 8 seconds for price update after selecting 1/2 CT
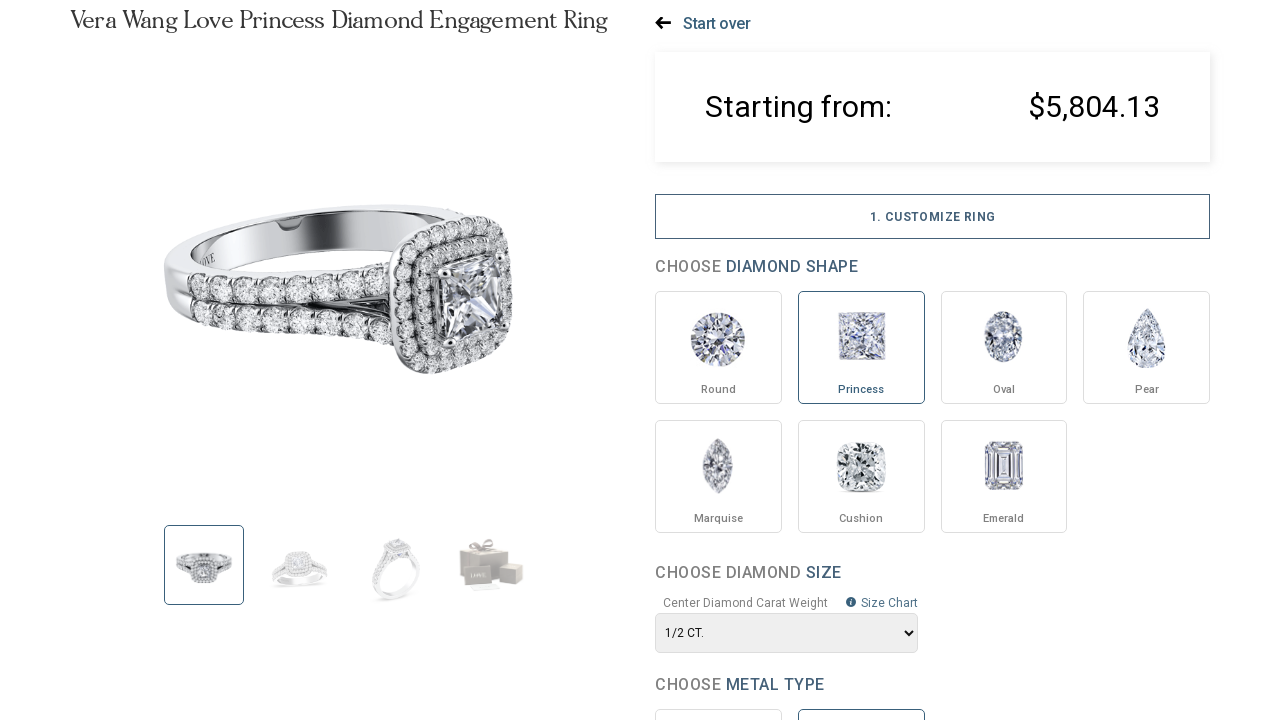

Made Round shape option visible via JavaScript
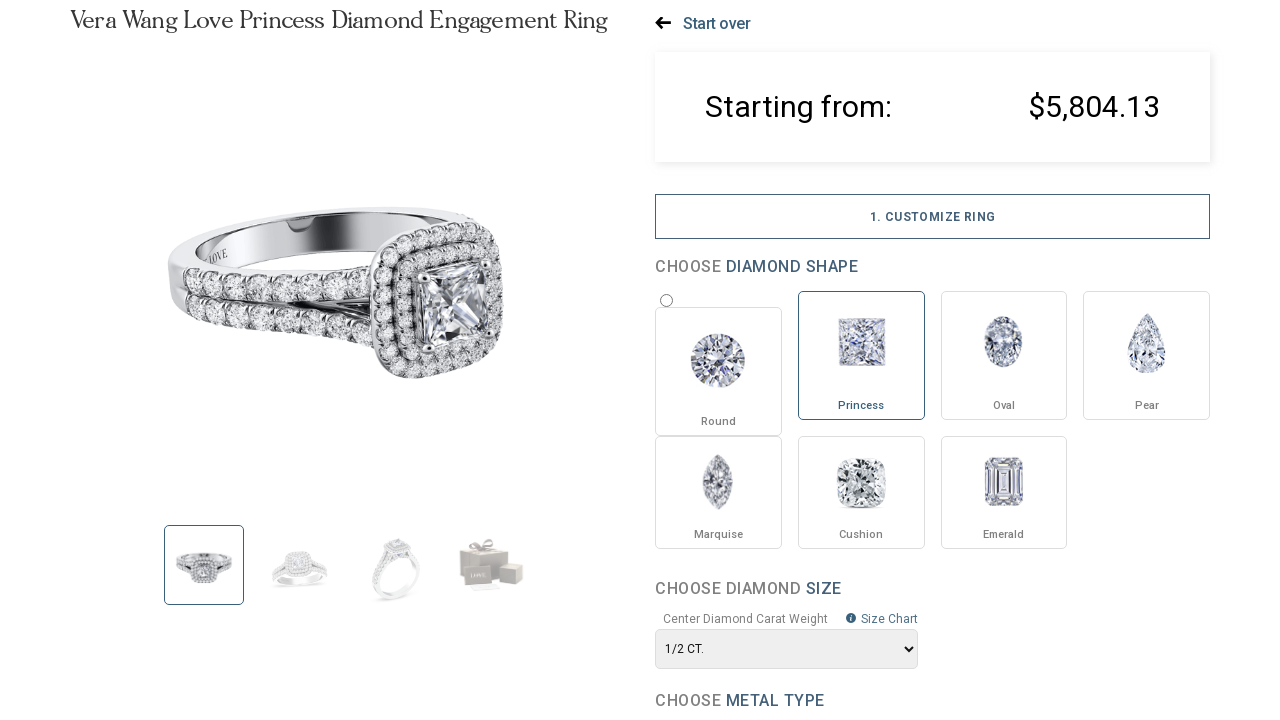

Clicked on Round (RD) diamond shape option at (666, 300) on #RD
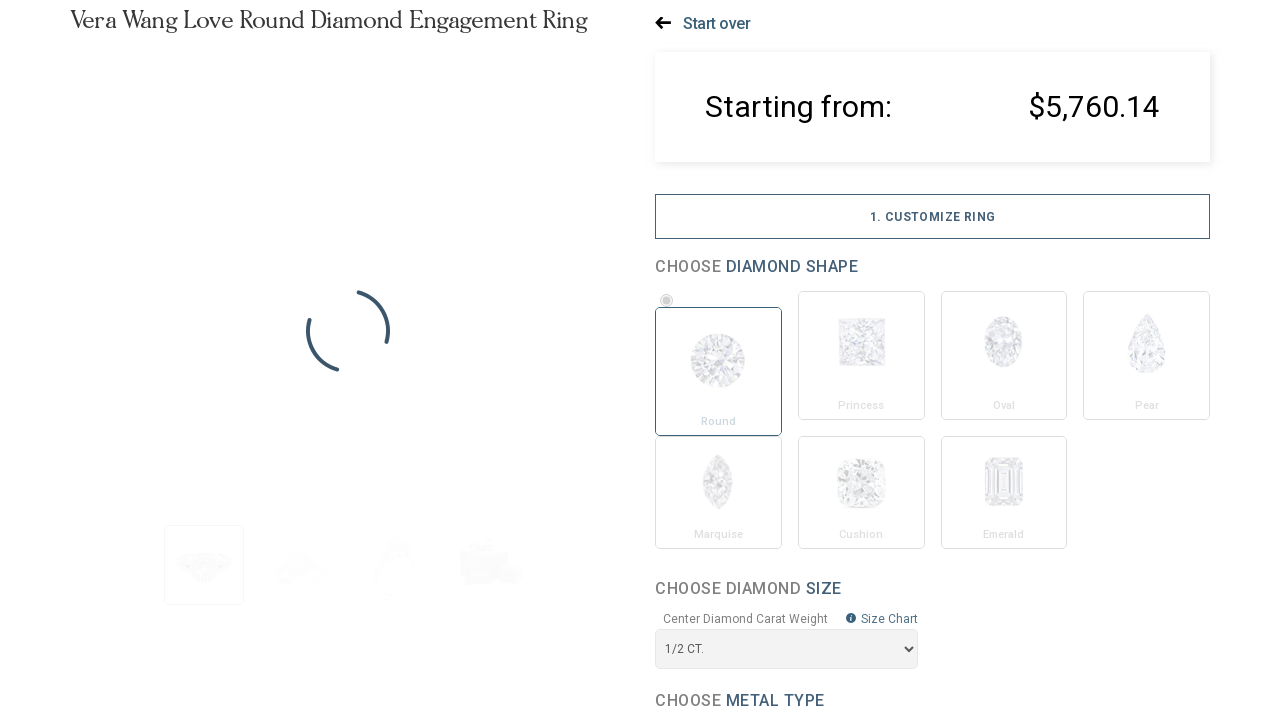

Waited 8 seconds for price update after selecting Round shape
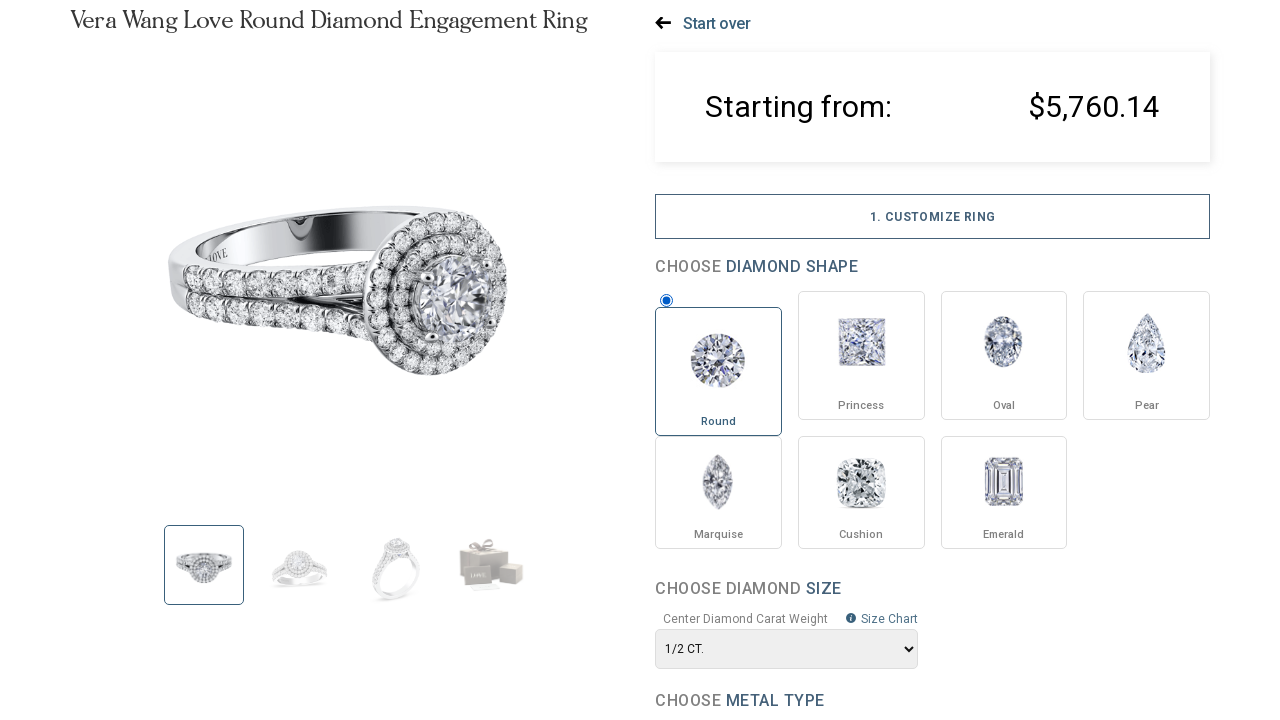

Selected 1 CT carat size again from dropdown on select[name='size']
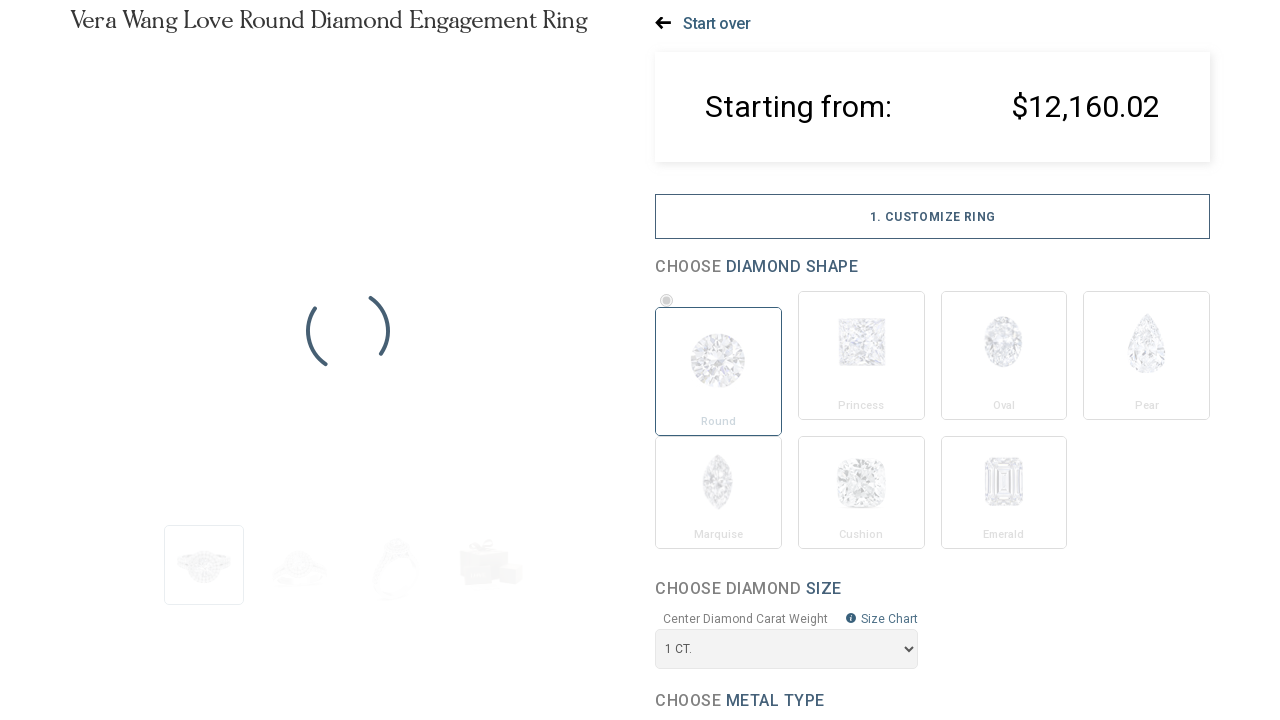

Waited 8 seconds for final price update after selecting 1 CT with Round shape
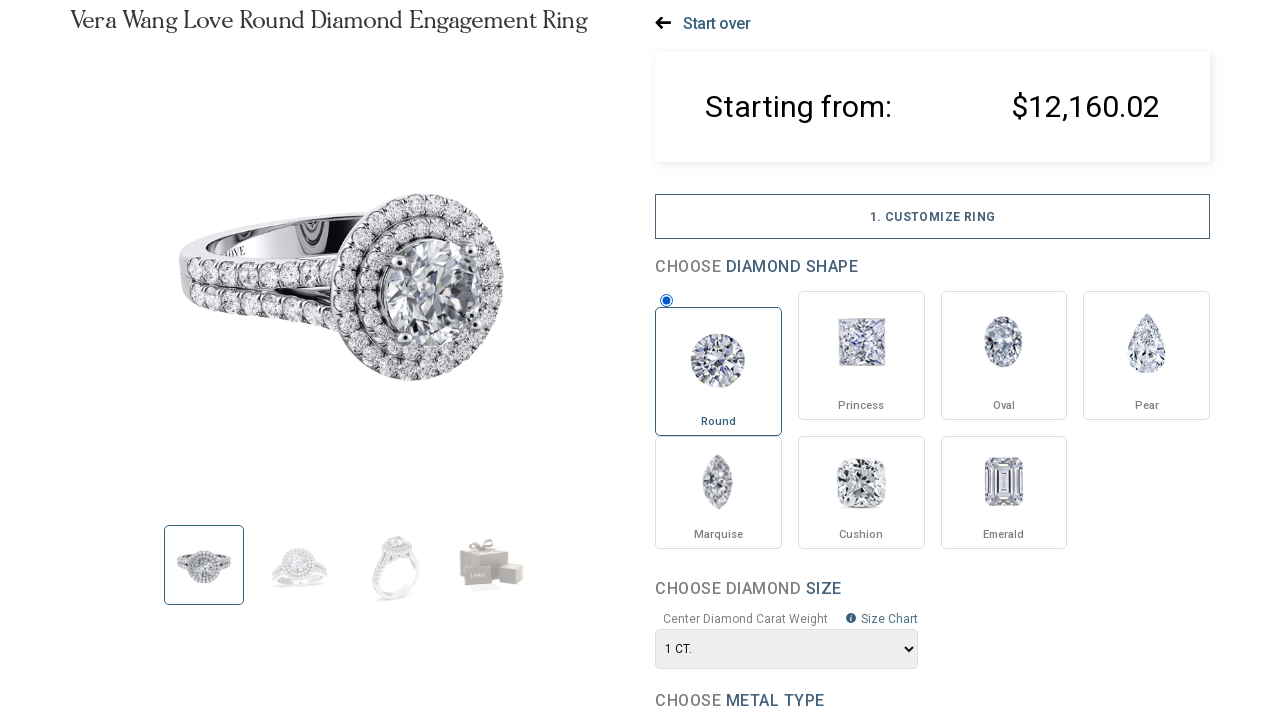

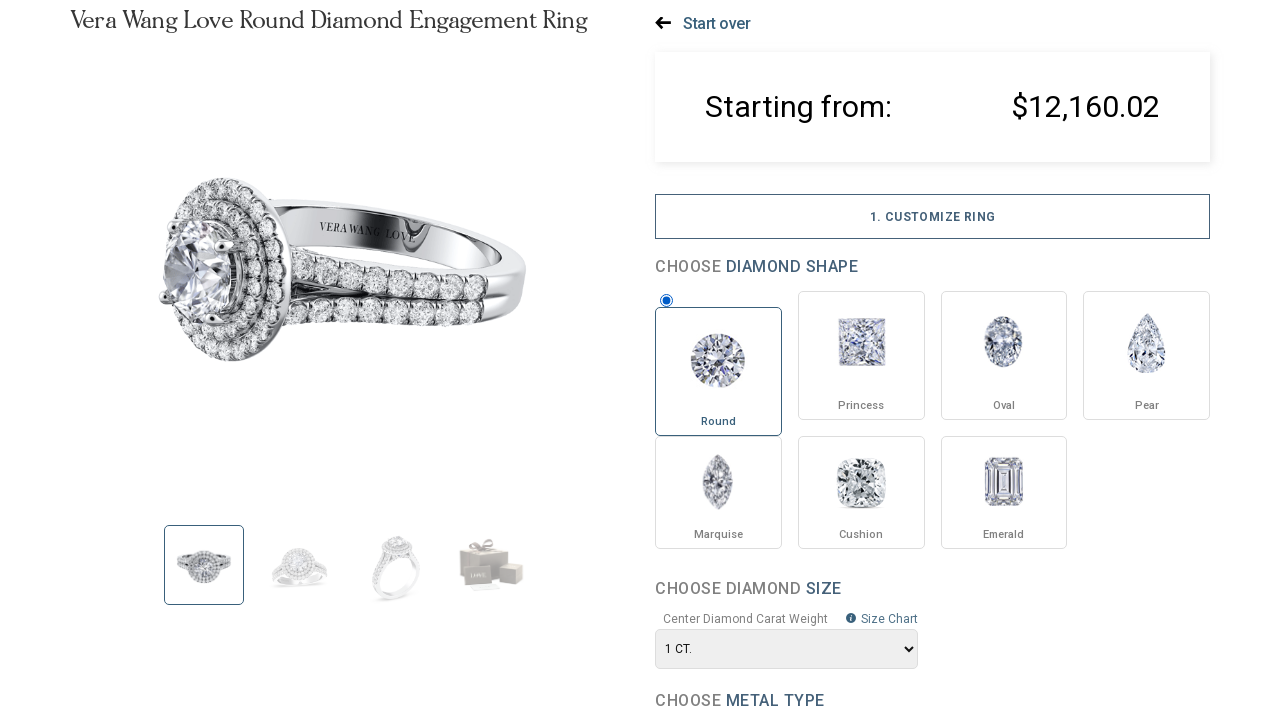